Fills and submits the elder care program inquiry form with name, mobile and email

Starting URL: https://www.medanta.org/home-care-service-program/elder-care-program

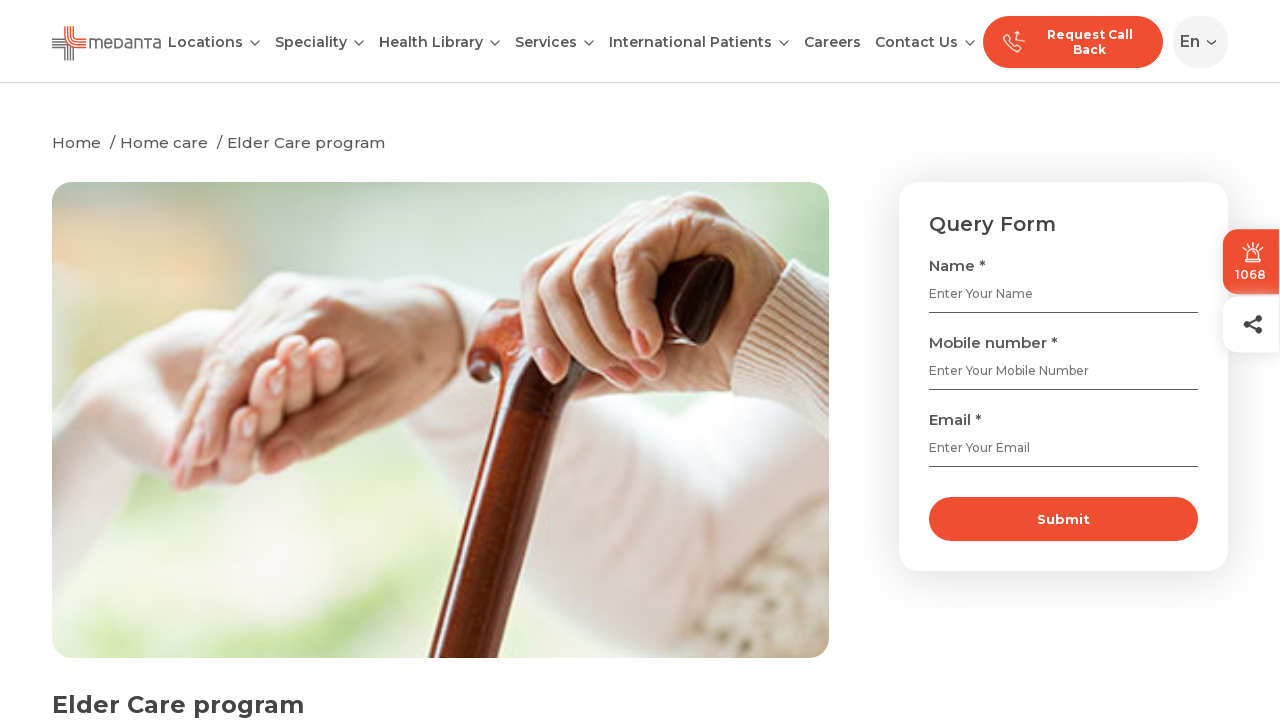

Filled name field with 'Priya Singh' on (//input[@placeholder='Enter Your Name'])[3]
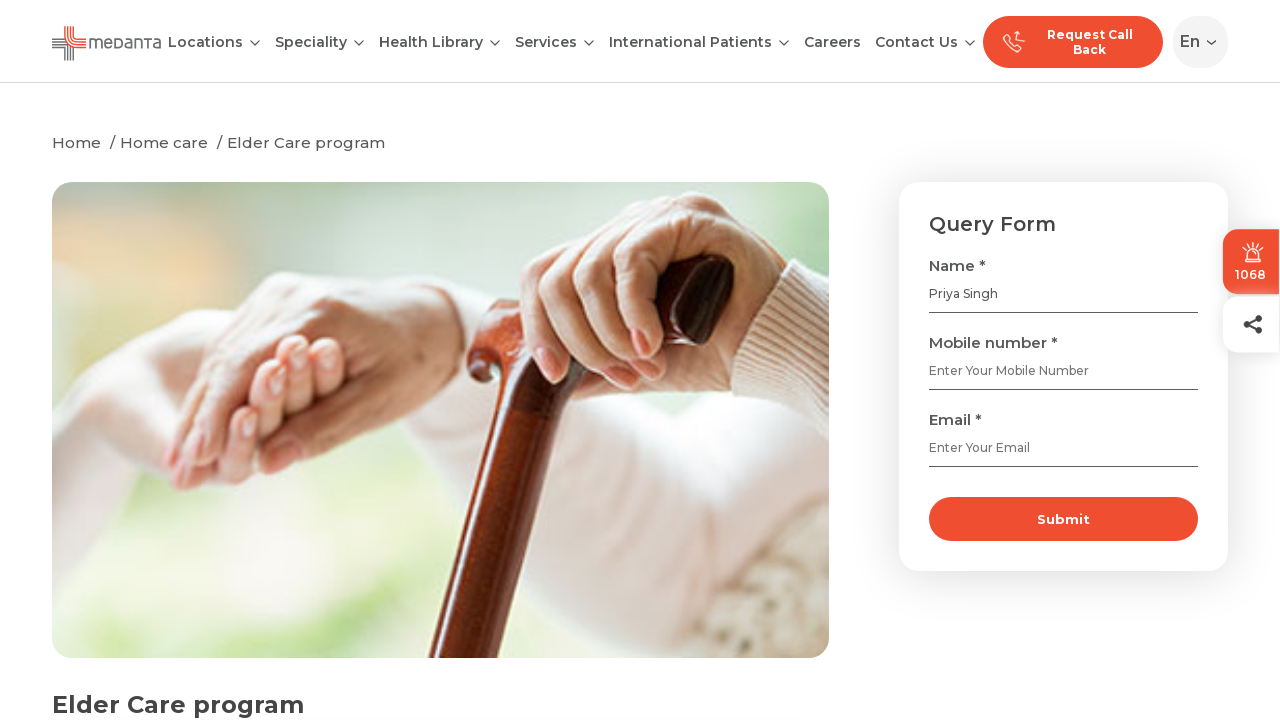

Filled mobile number field with '9876543213' on (//input[@type='number'])[3]
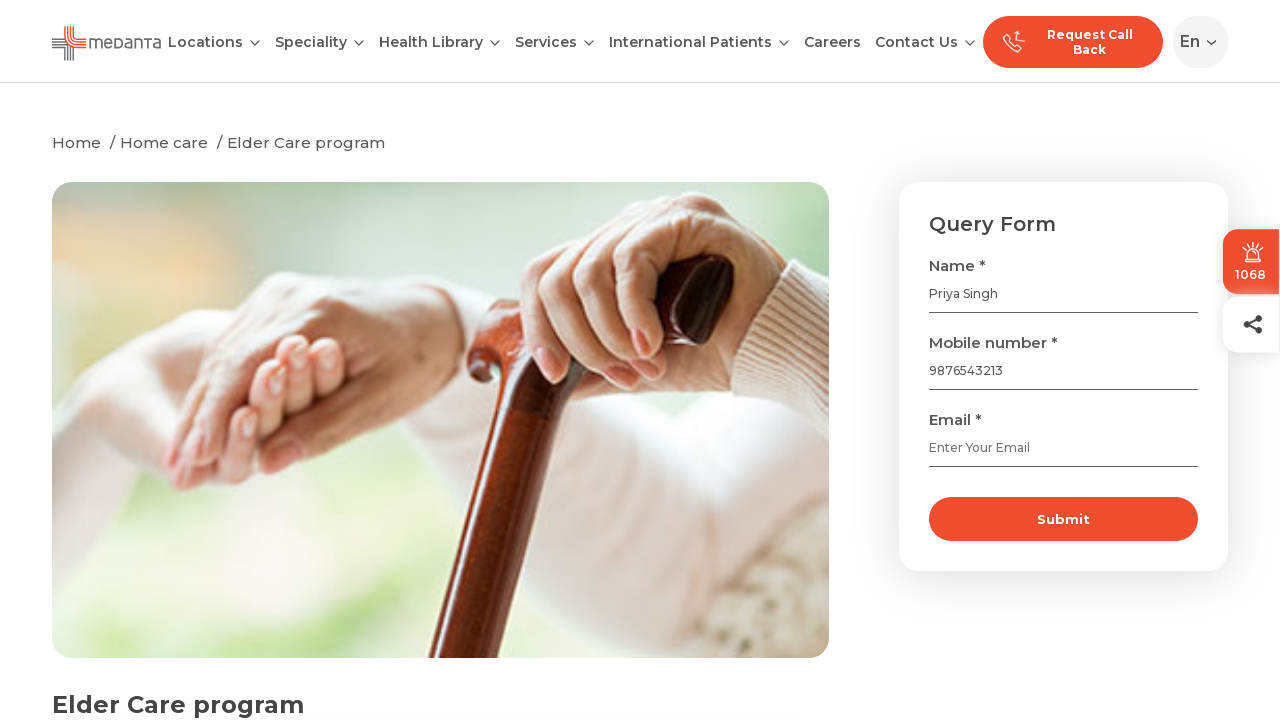

Filled email field with 'priya.test@example.com' on (//input[@type='email'])[2]
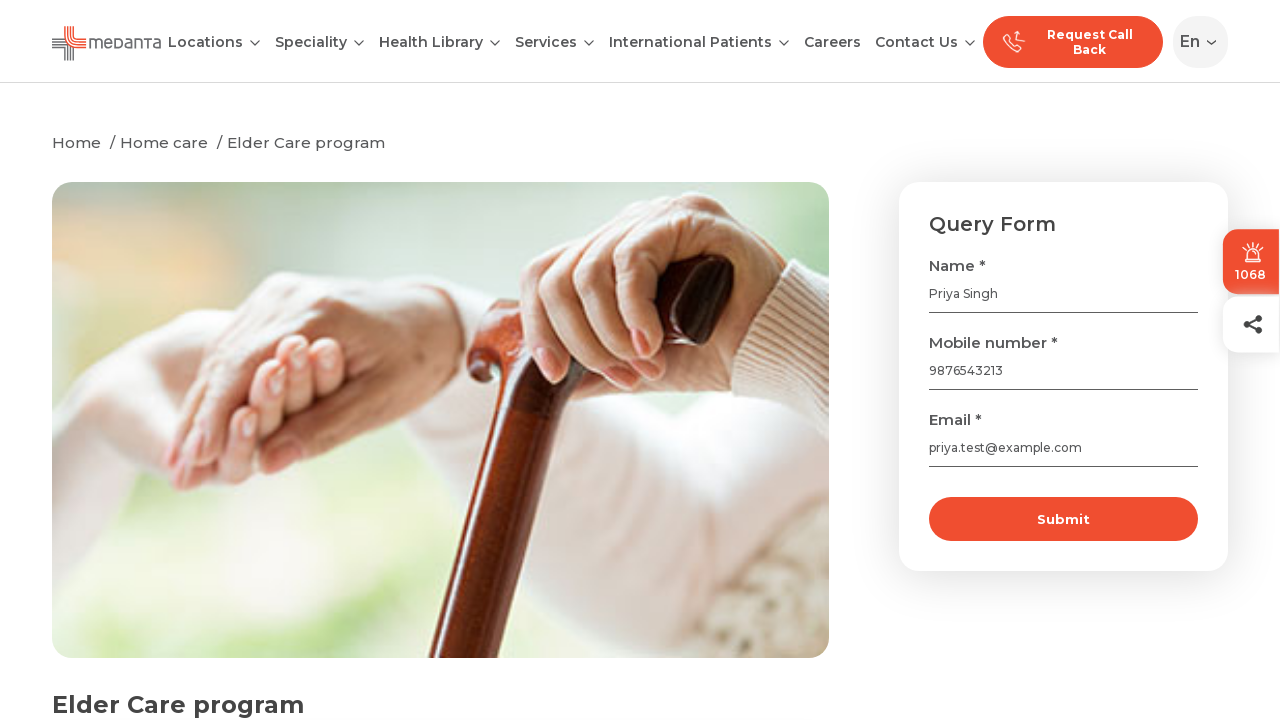

Clicked submit button to submit the elder care program inquiry form at (1063, 519) on (//button[@type='submit'])[3]
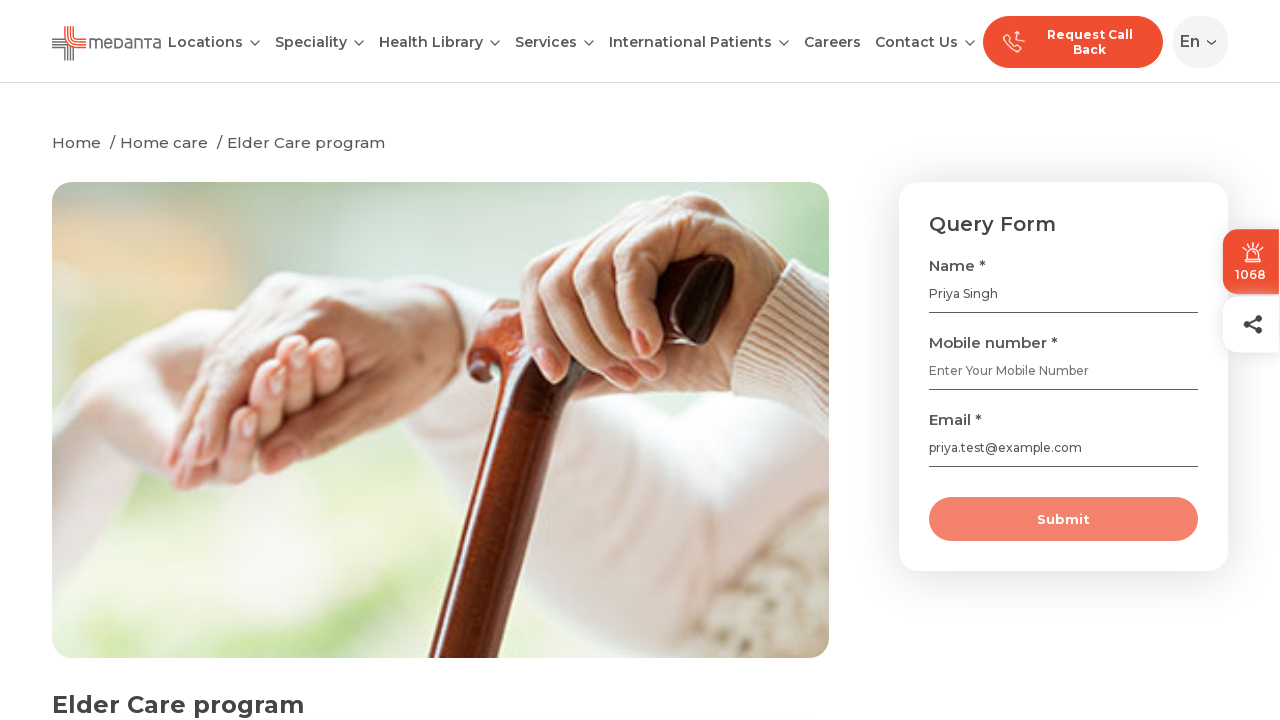

Form submission confirmed - success message displayed
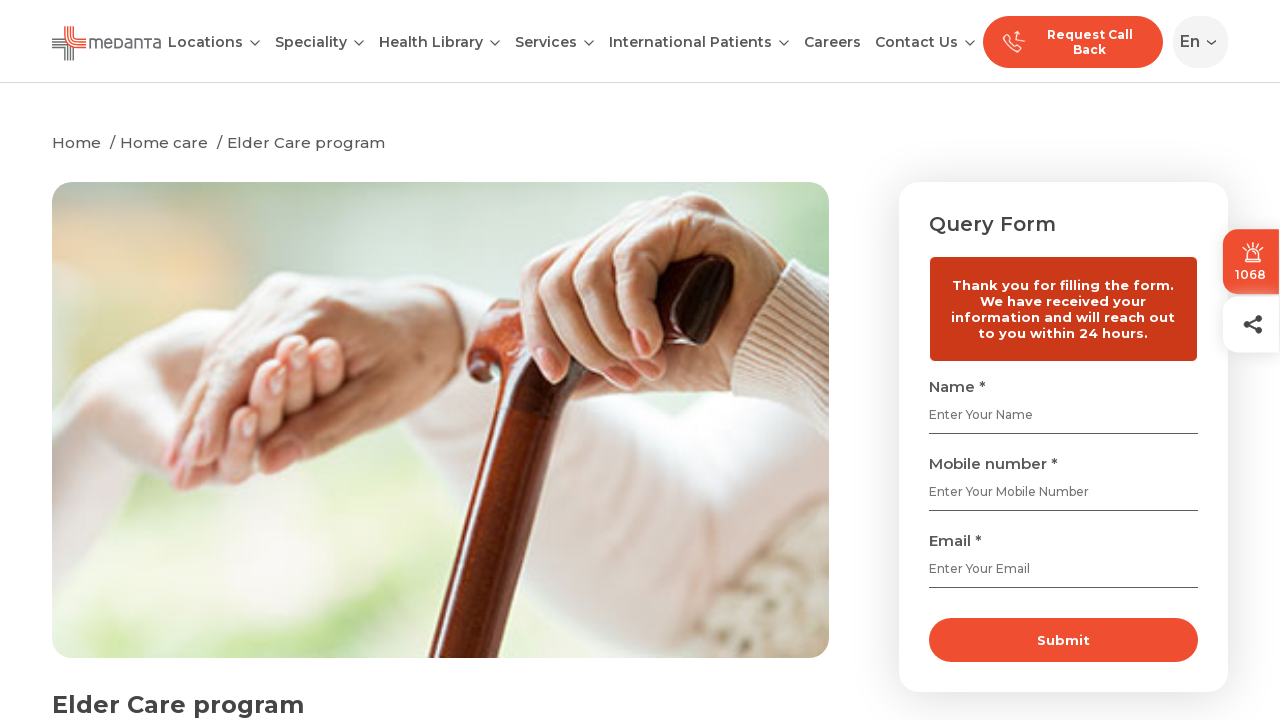

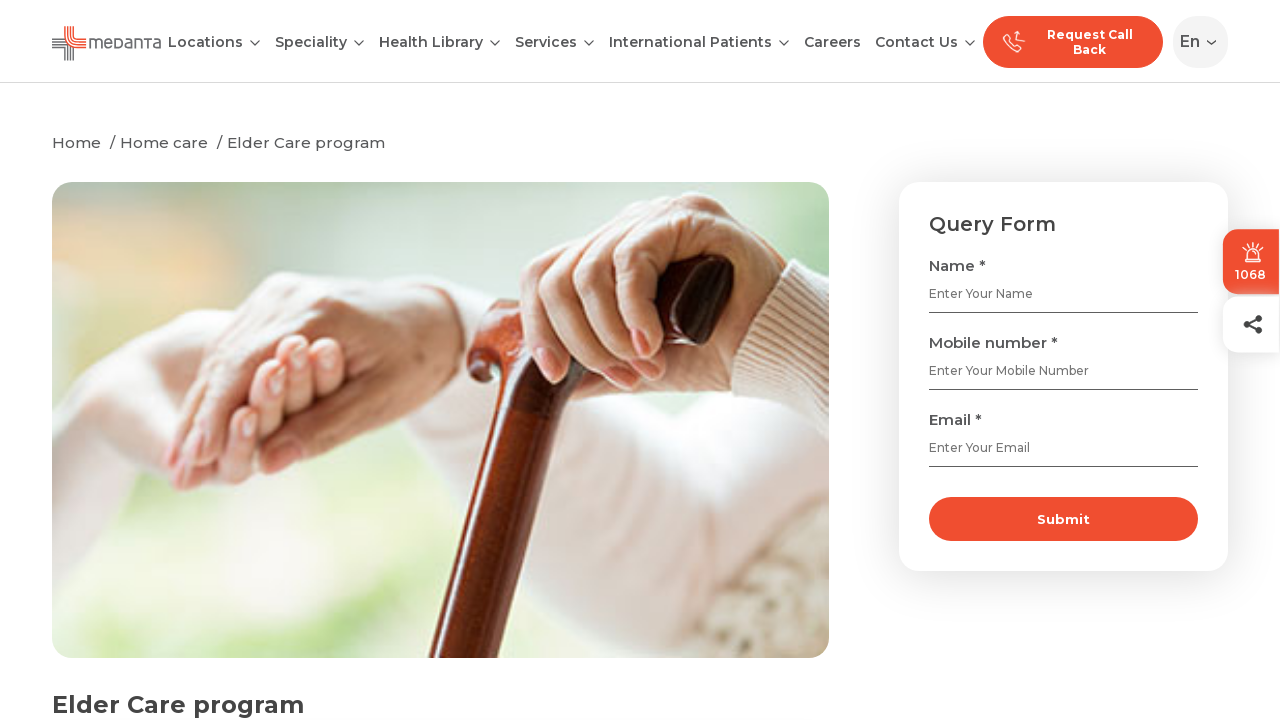